Navigates to a GitHub user profile page and waits for the heading element to load

Starting URL: https://github.com/ProgrammingWithGaurav

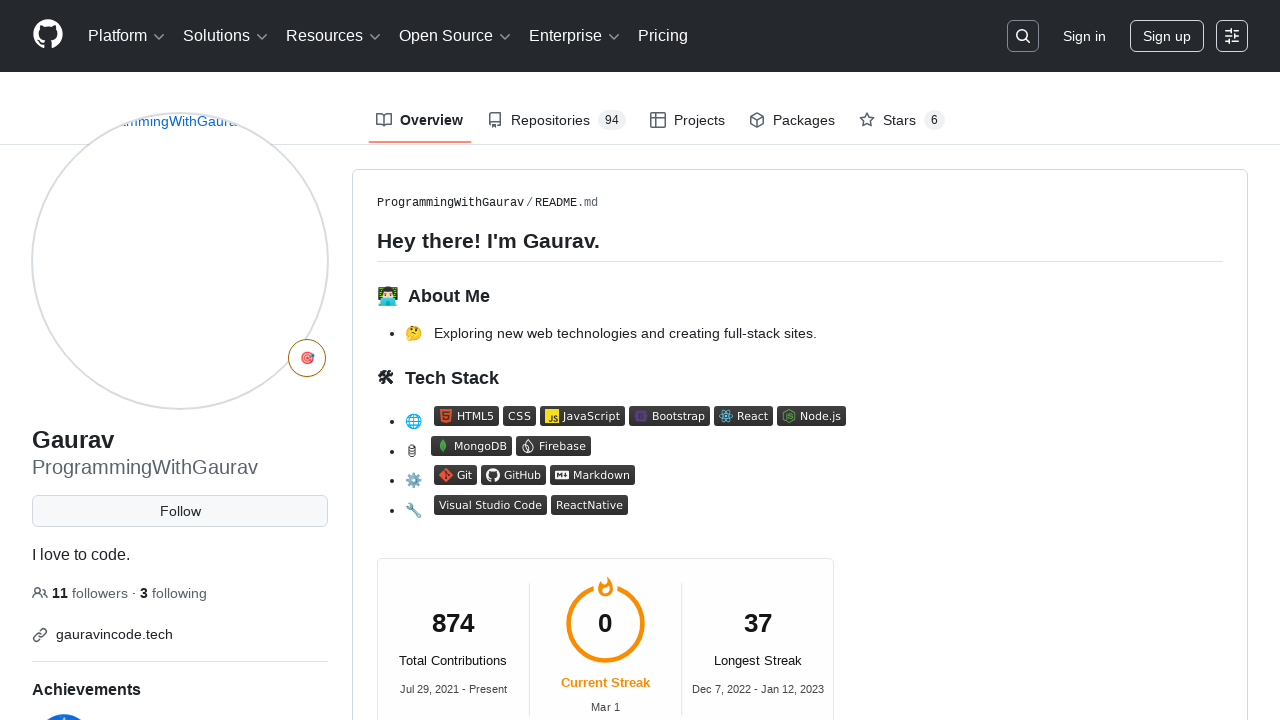

Navigated to GitHub user profile page for ProgrammingWithGaurav
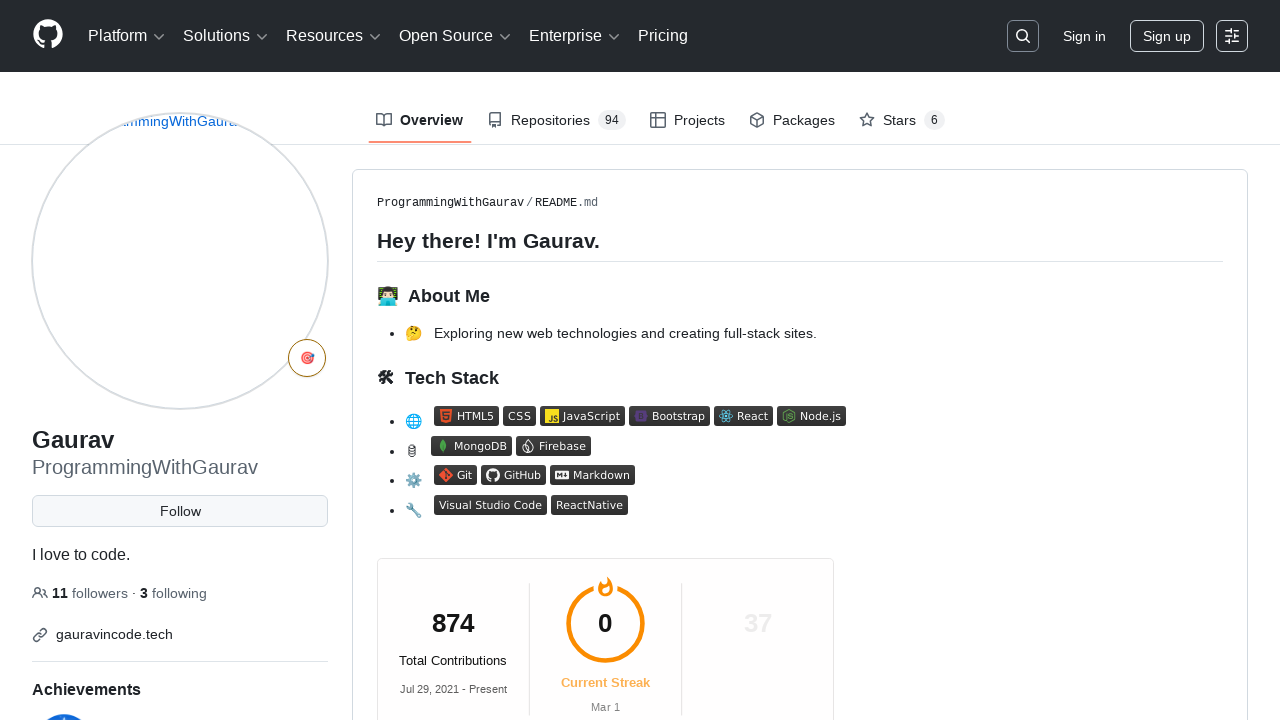

Profile heading element loaded successfully
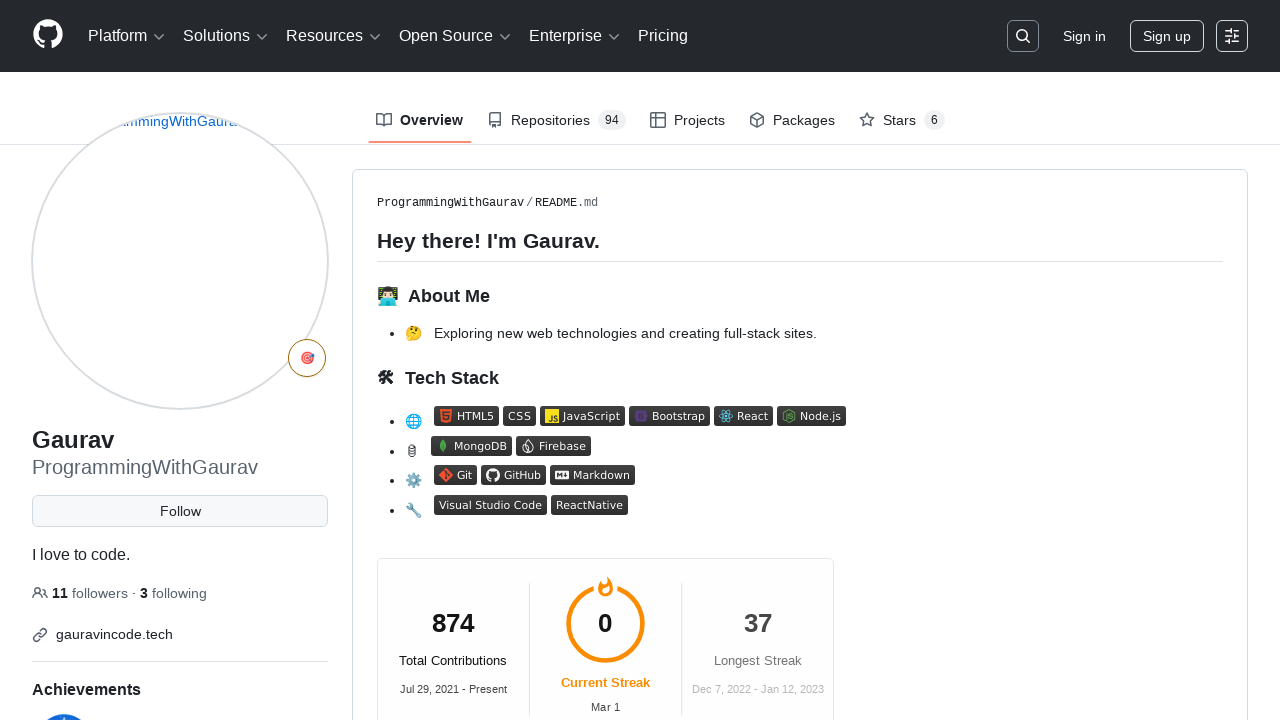

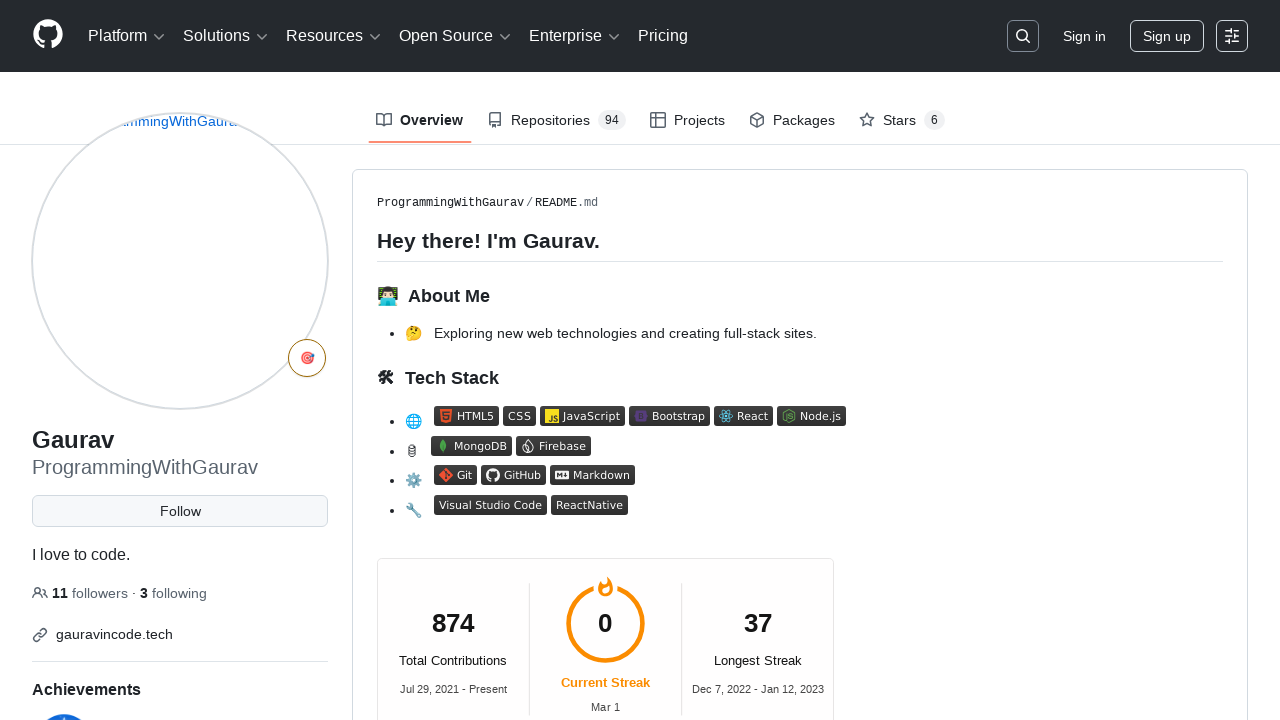